Tests the drag and drop functionality on jQueryUI by navigating to the Droppable demo page, dragging an element onto a drop target, and verifying the drop was successful

Starting URL: https://jqueryui.com

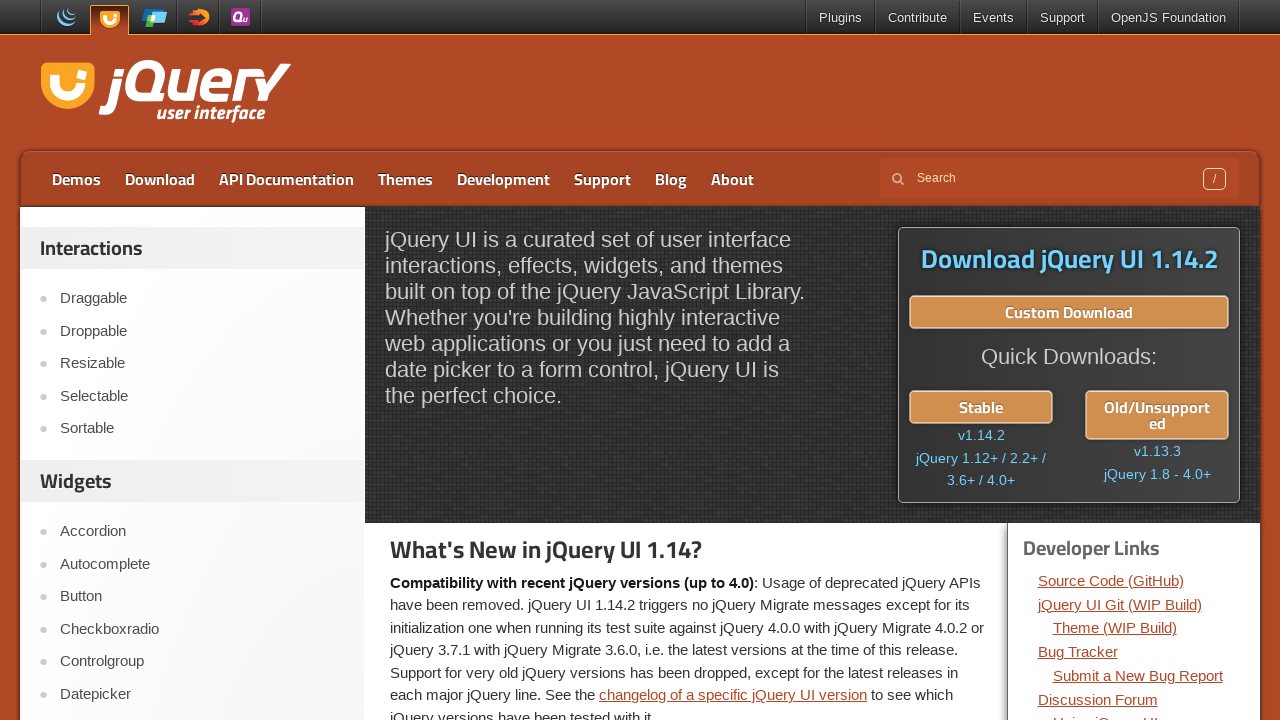

Clicked on Droppable link to navigate to demo page at (202, 331) on xpath=//a[text()='Droppable']
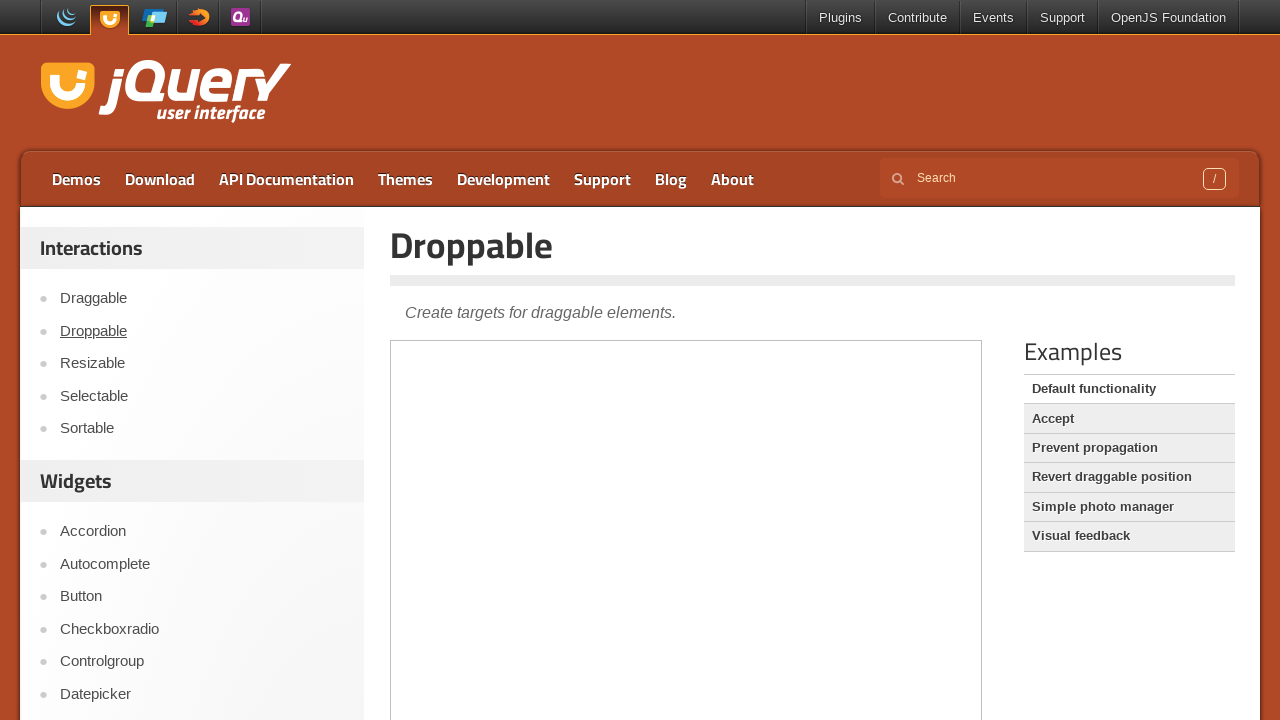

Located demo iframe
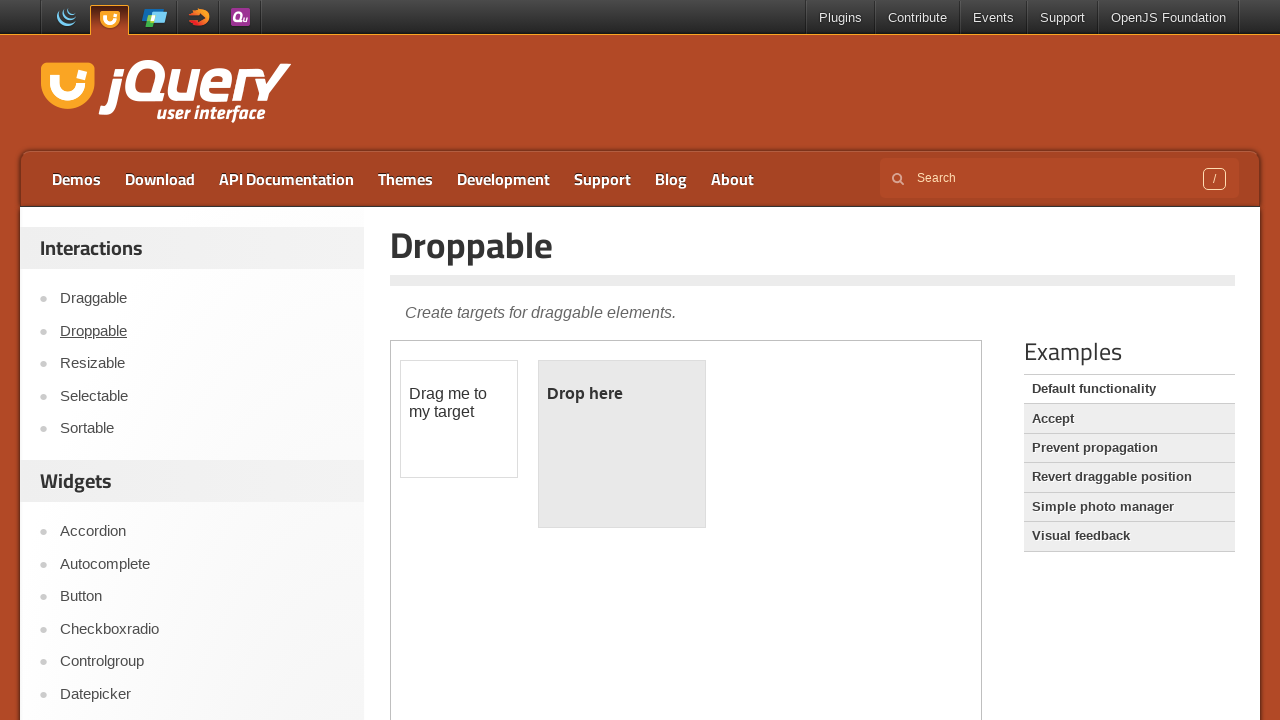

Located draggable element
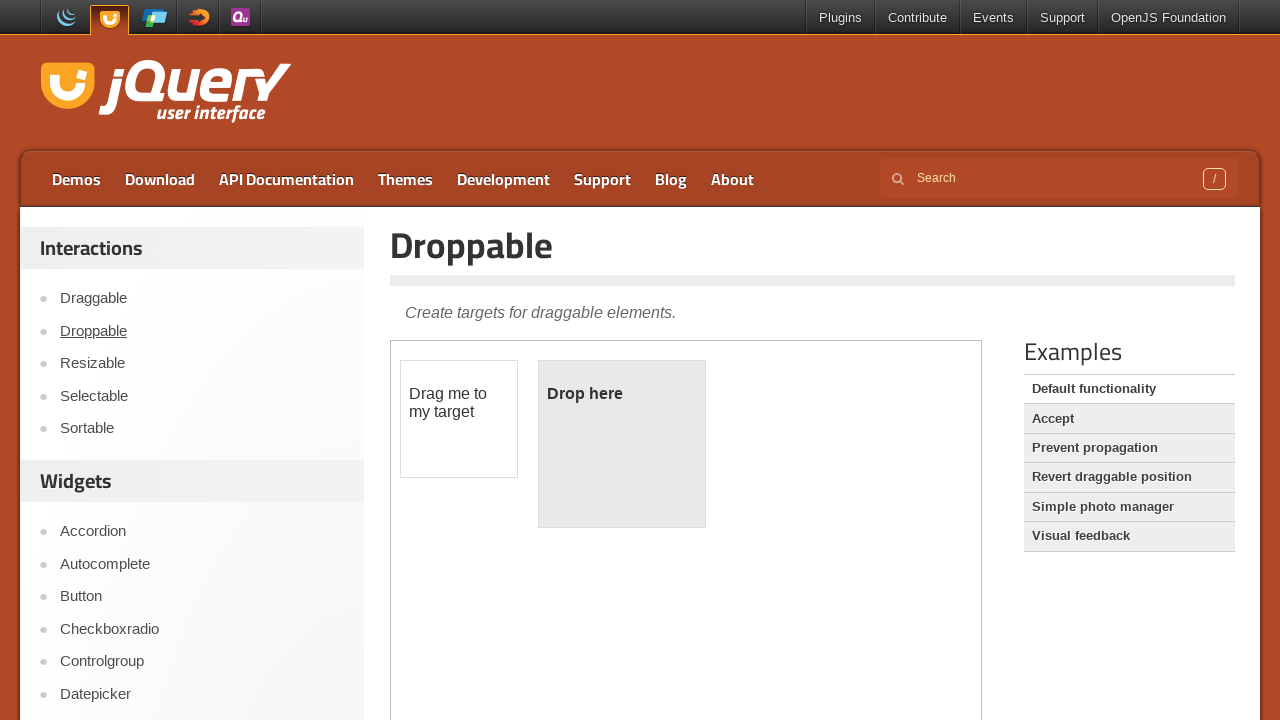

Located droppable element
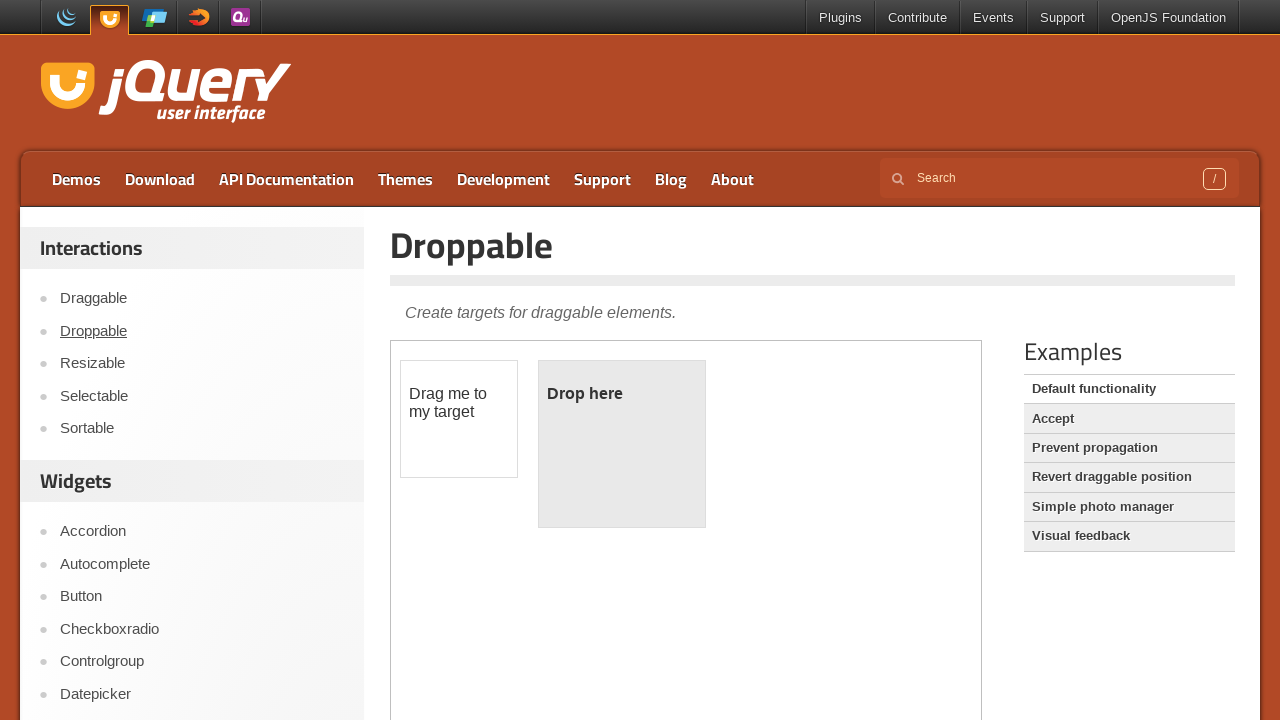

Dragged draggable element onto drop target at (622, 444)
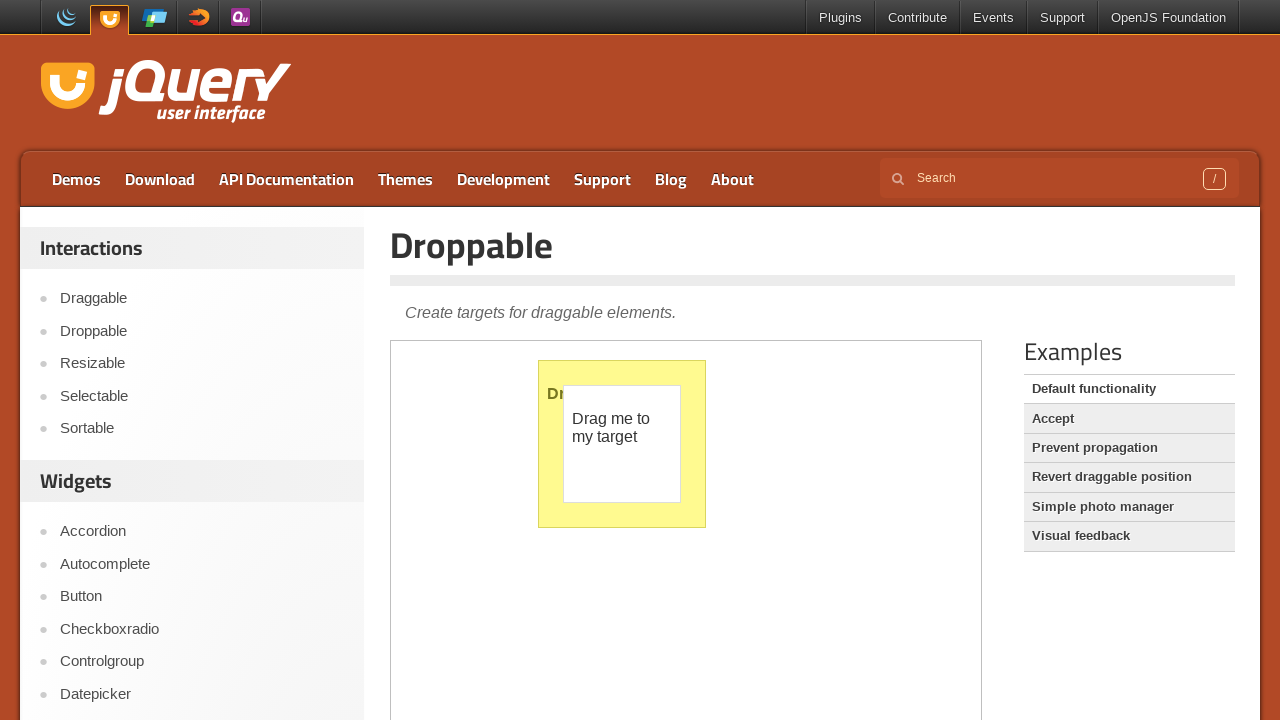

Waited 500ms for drop animation to complete
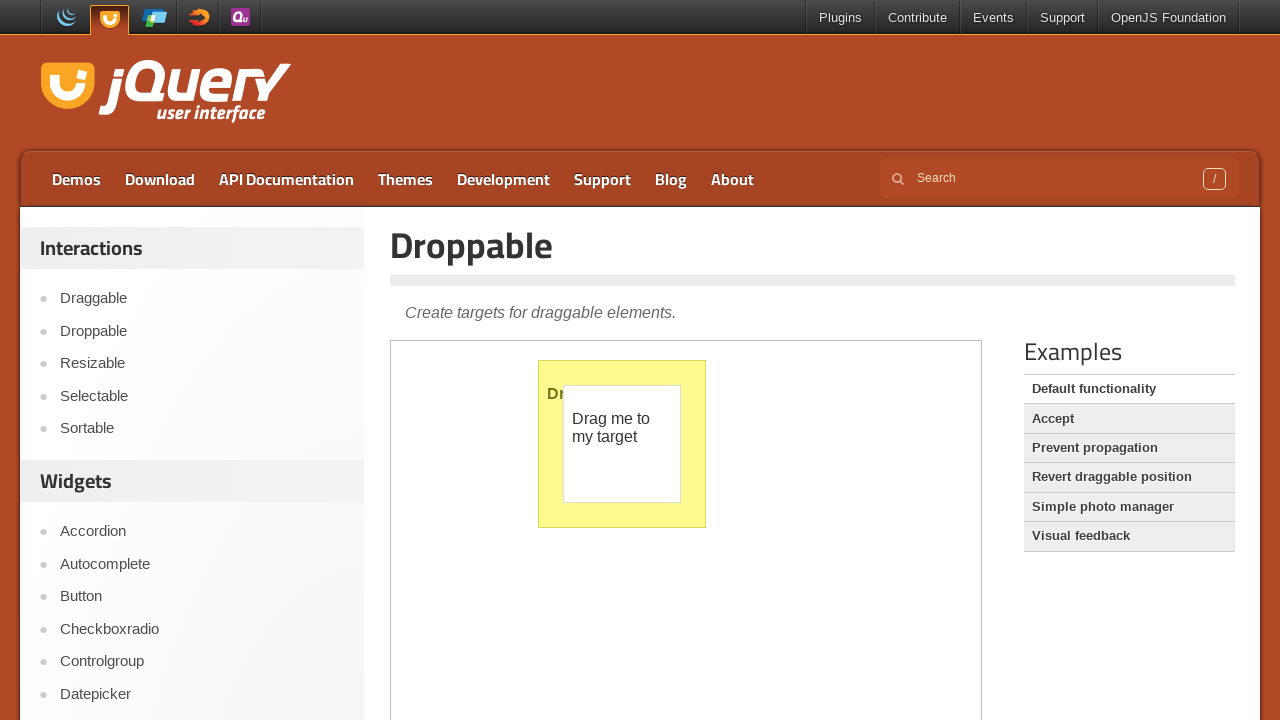

Verified drop was successful - droppable element shows 'Dropped!' text
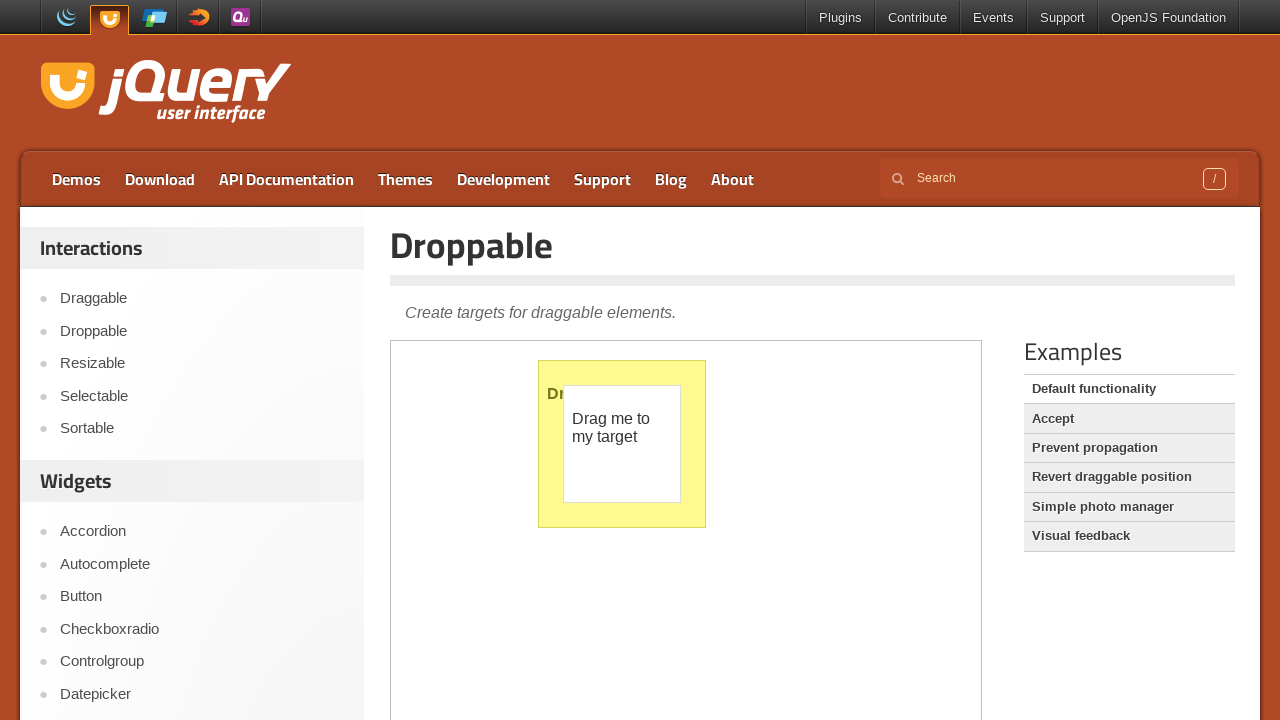

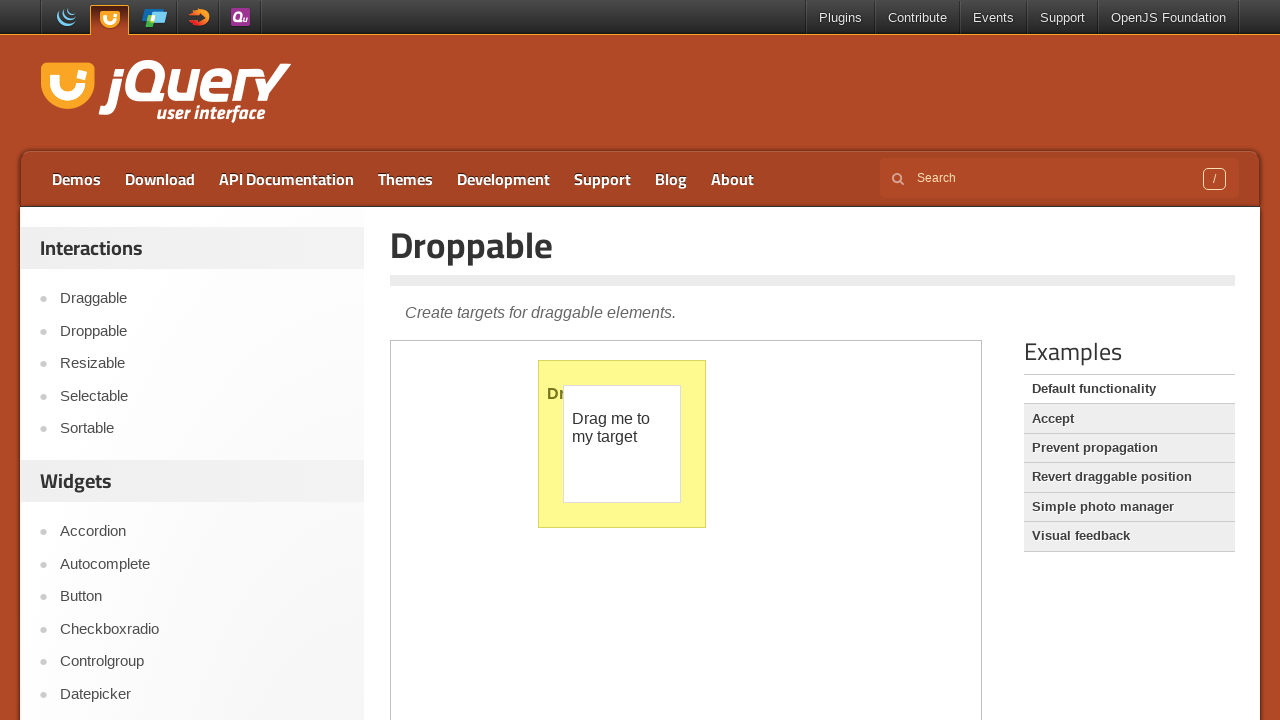